Tests modal dialog functionality by clicking the "Small Modal" button and interacting with the modal that appears

Starting URL: https://www.tutorialspoint.com/selenium/practice/modal-dialogs.php

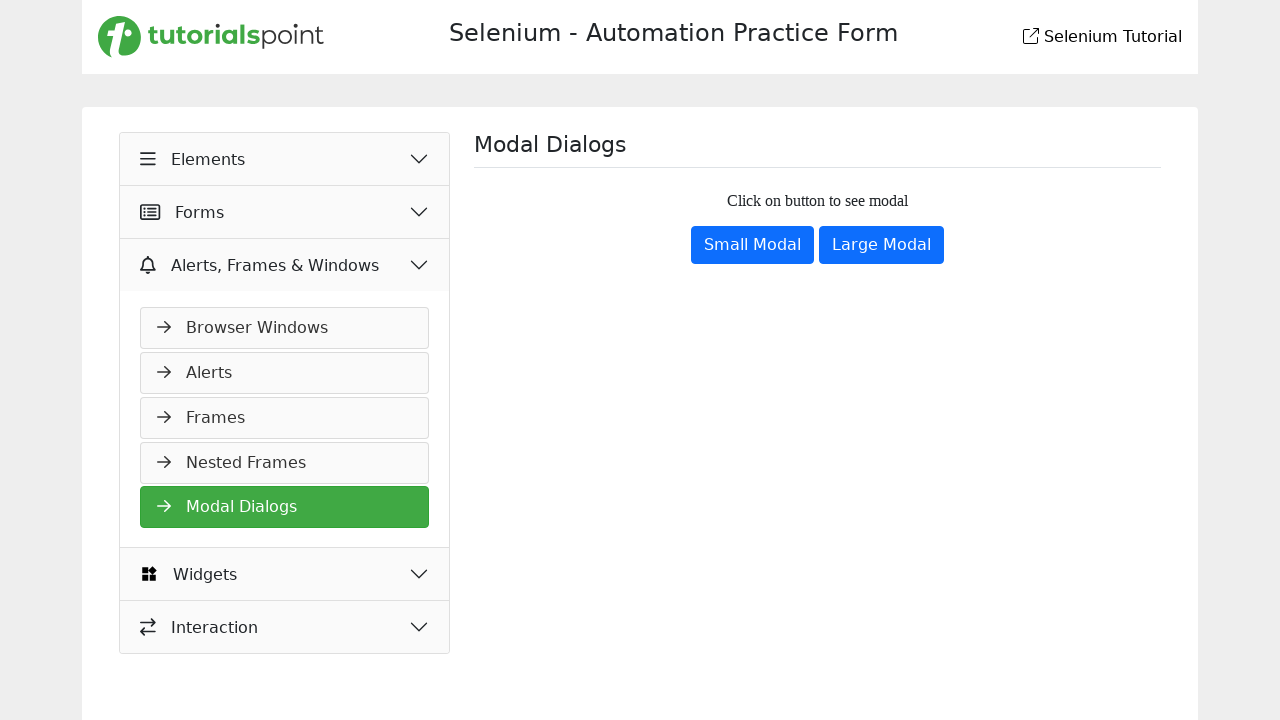

Clicked the 'Small Modal' button at (753, 245) on xpath=//button[contains(text(), 'Small Modal')]
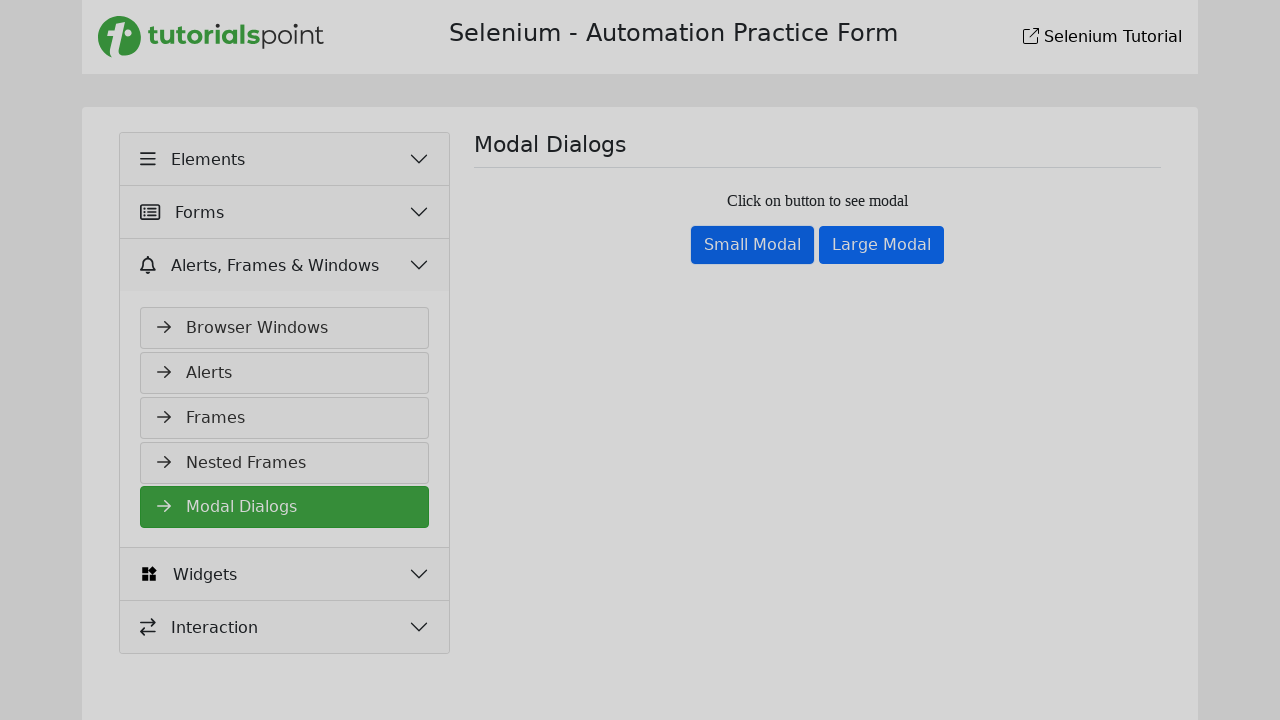

Modal dialog appeared and became visible
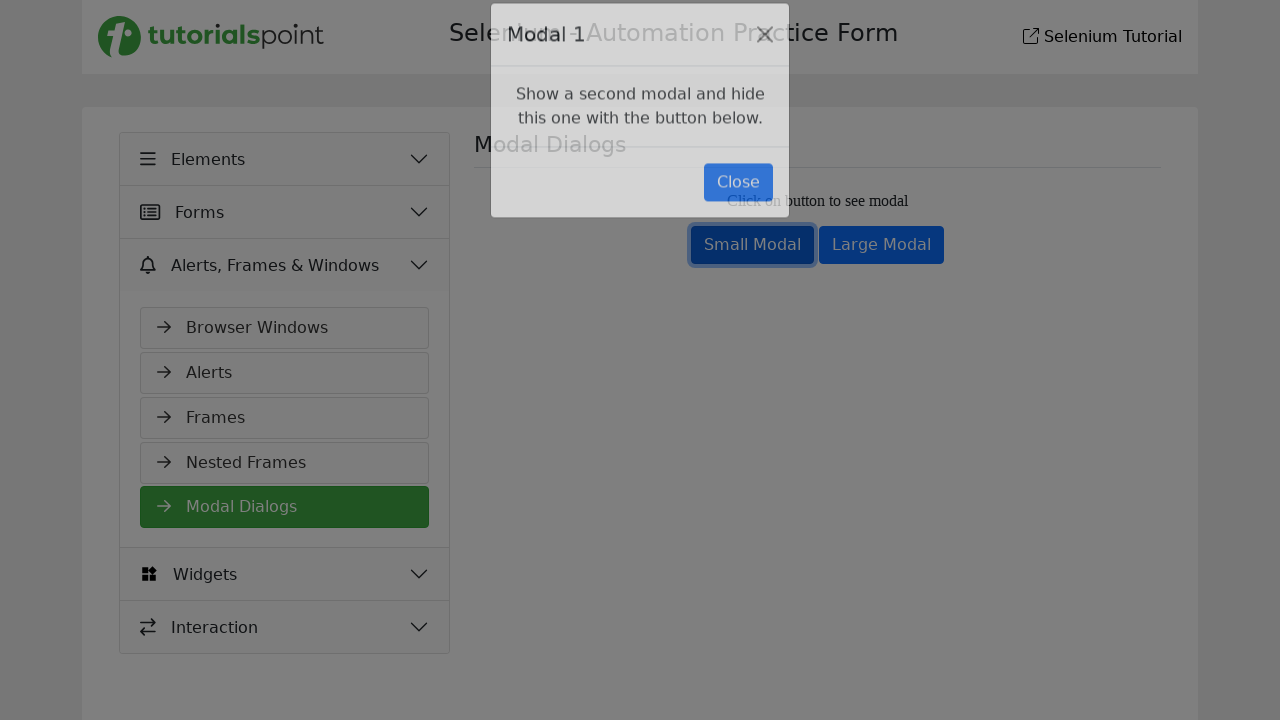

Clicked the close button to dismiss the modal at (765, 60) on .modal.show button[data-bs-dismiss='modal']
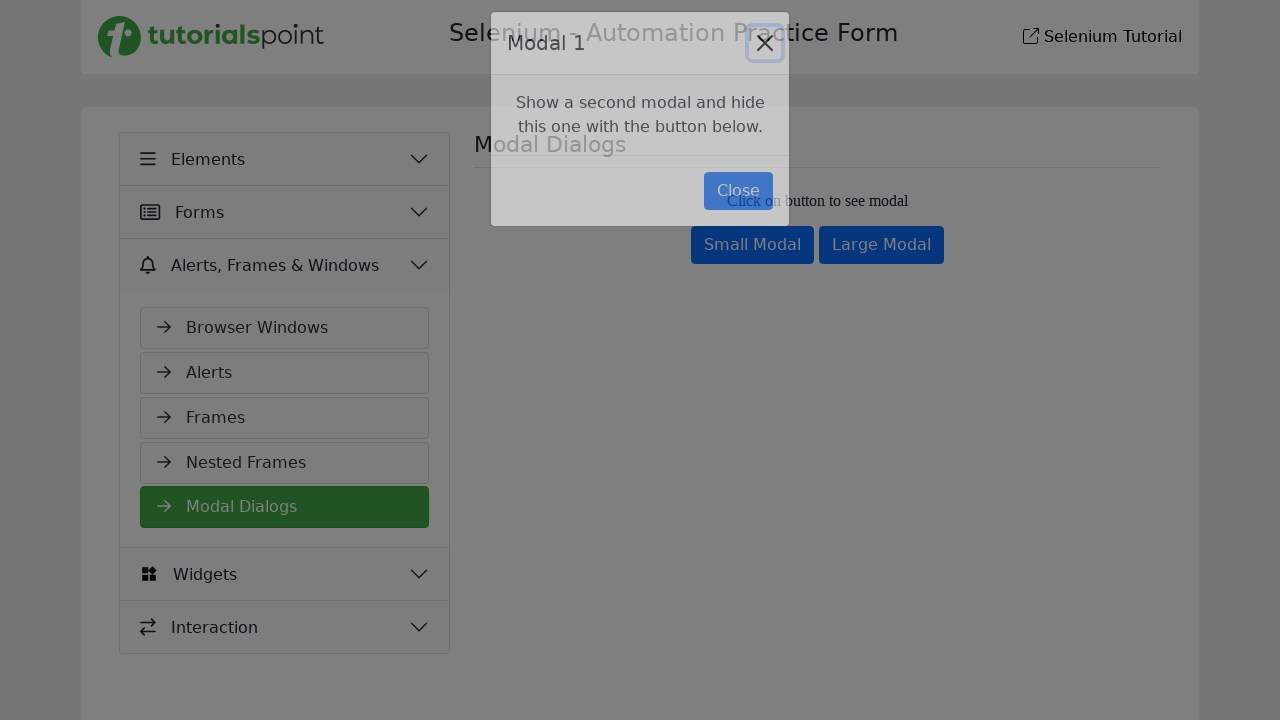

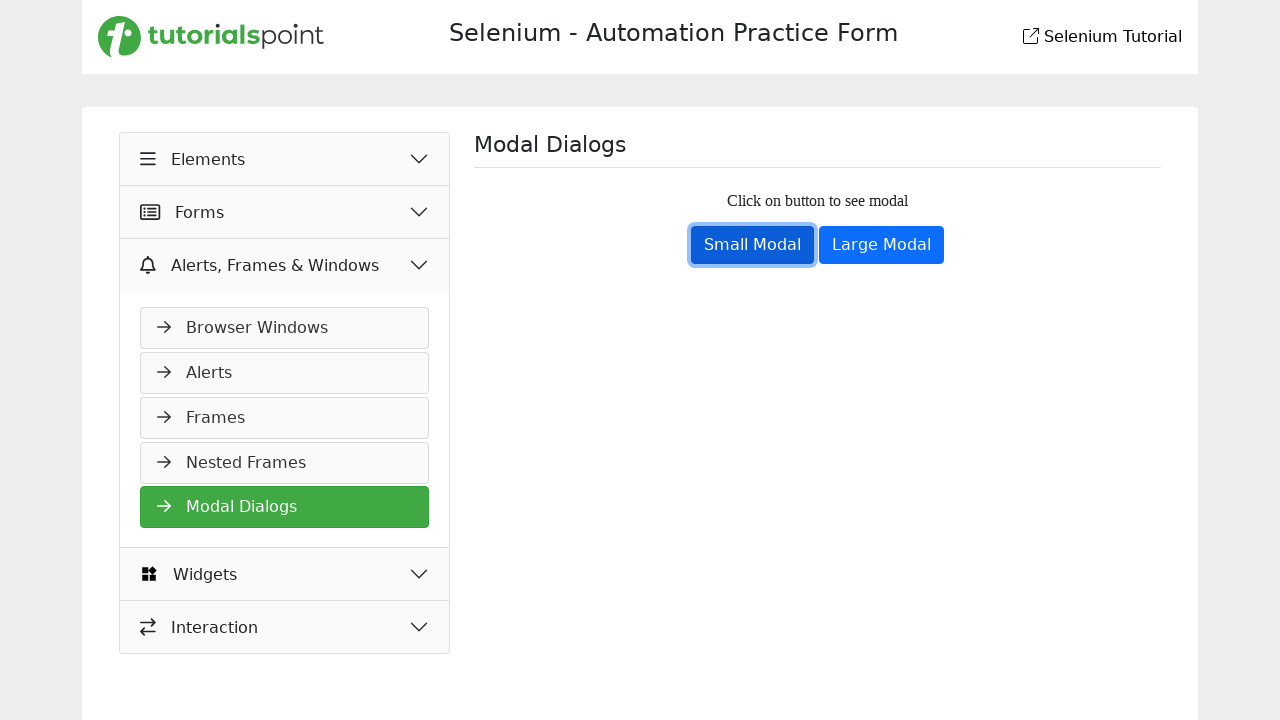